Tests a text box form by filling in username, email, current address, and permanent address fields, then submitting and verifying the username is displayed in the output

Starting URL: https://demoqa.com/text-box

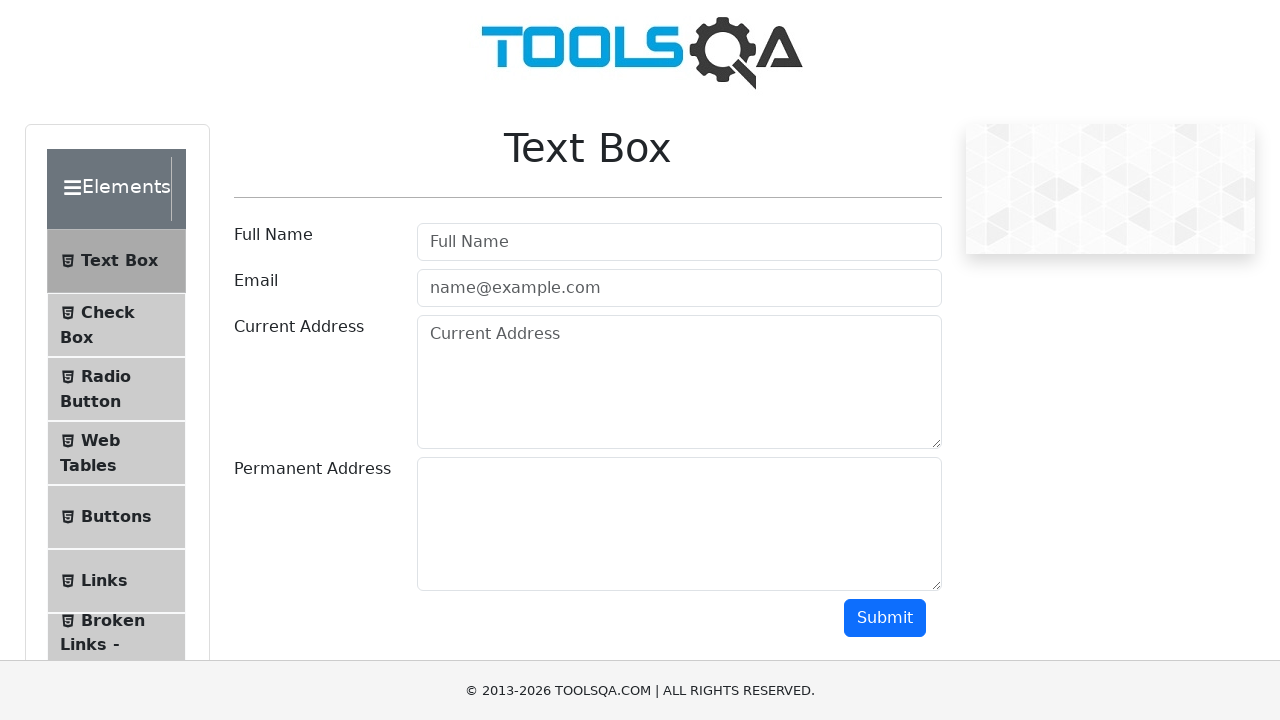

Filled username field with 'JohnDoe2024' on #userName
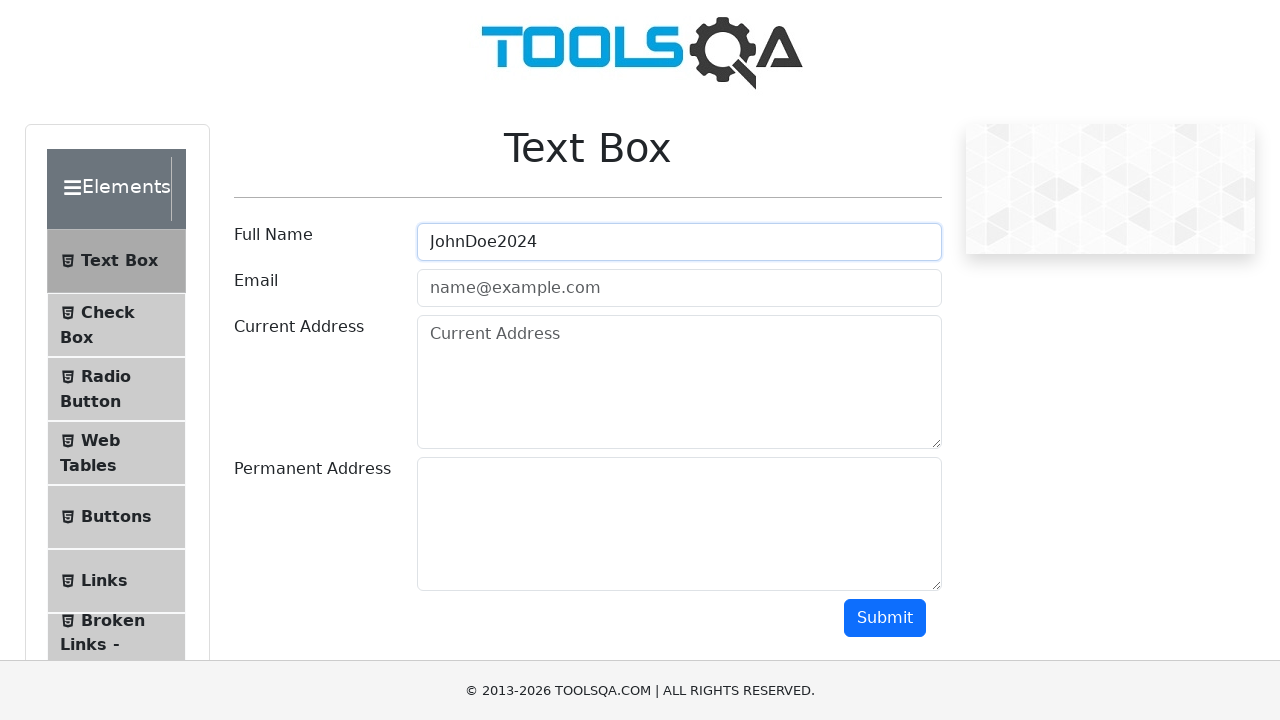

Filled email field with 'johndoe2024@example.com' on #userEmail
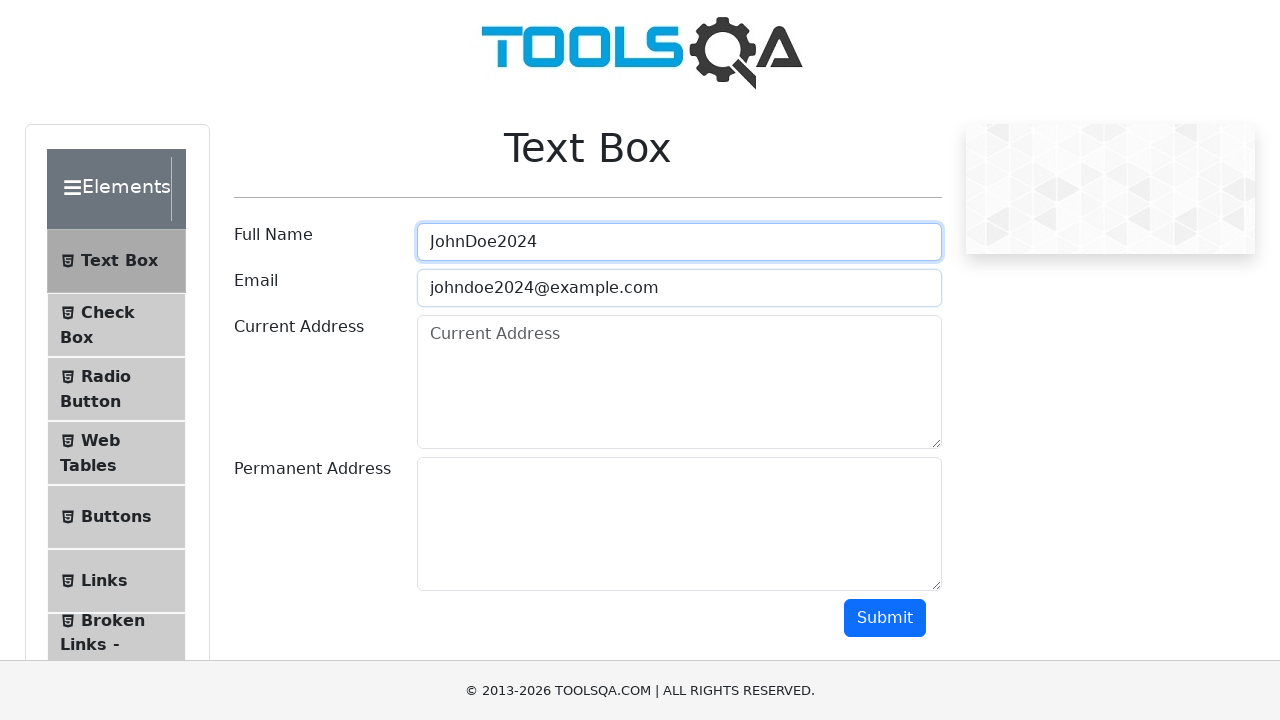

Filled current address field with '123 Main Street, Apt 4B' on #currentAddress
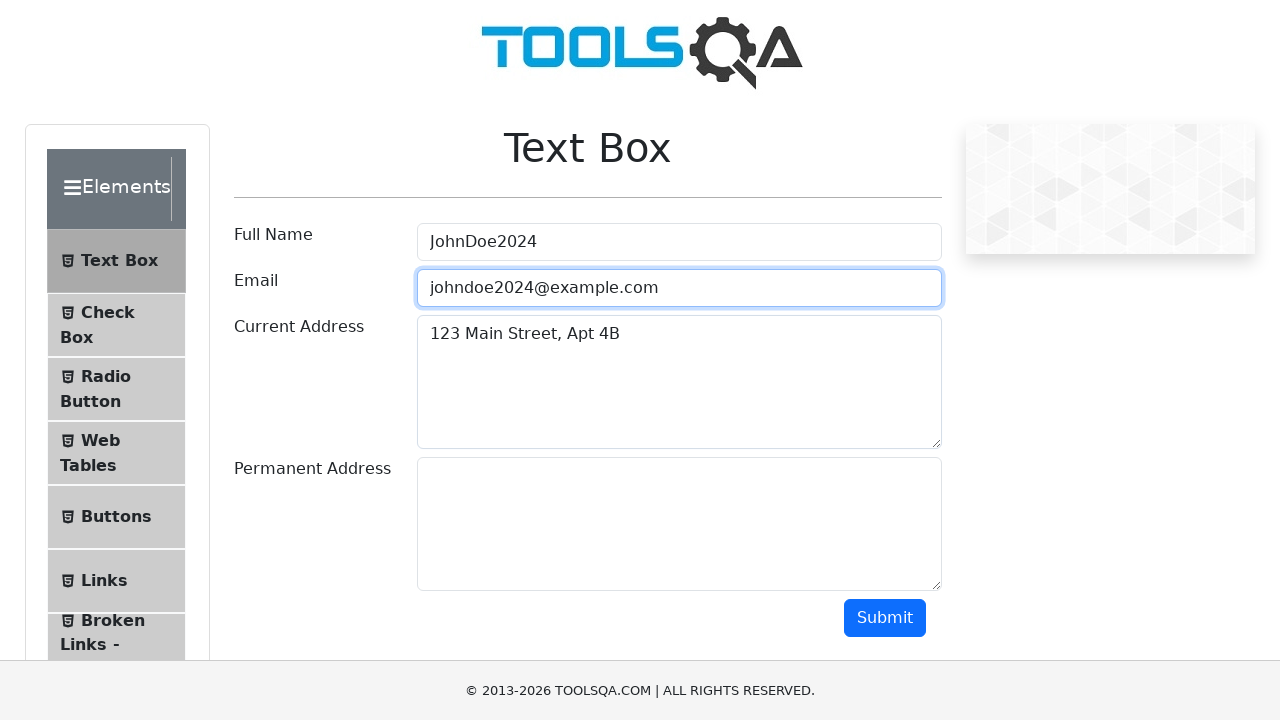

Filled permanent address field with '456 Oak Avenue, Suite 100' on #permanentAddress
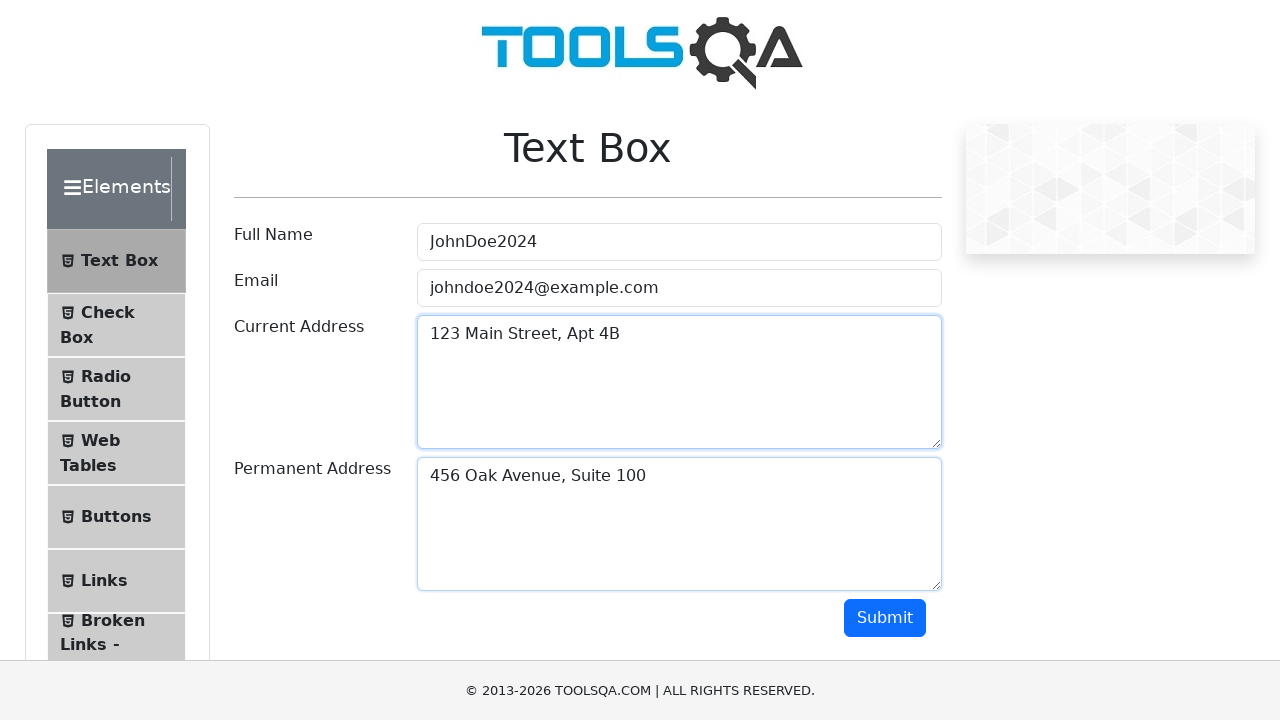

Clicked submit button to submit form at (885, 618) on #submit
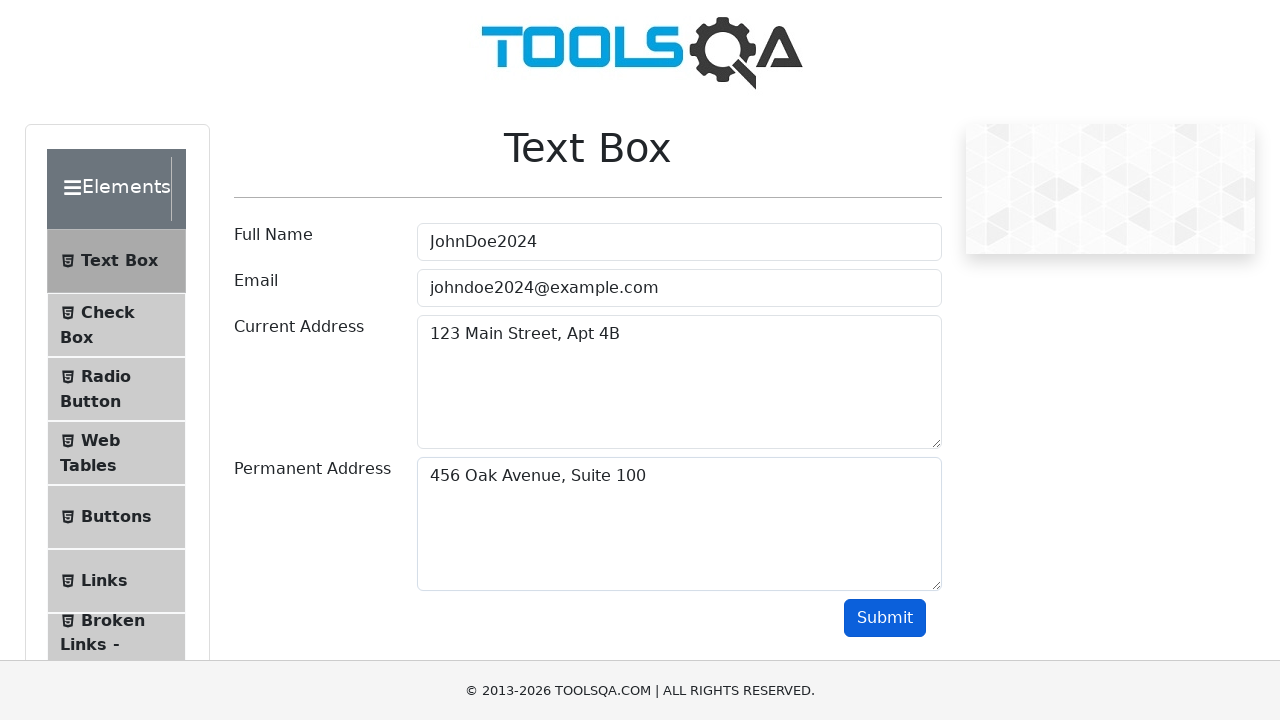

Output section loaded and username is displayed
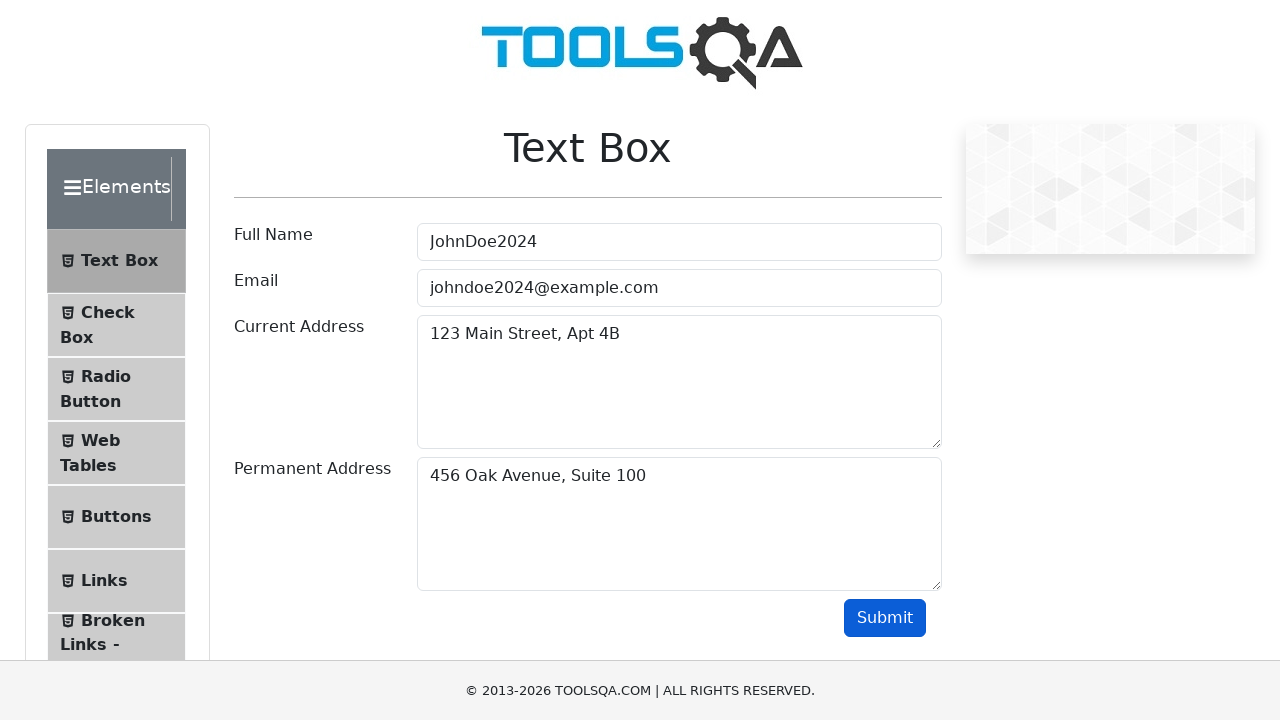

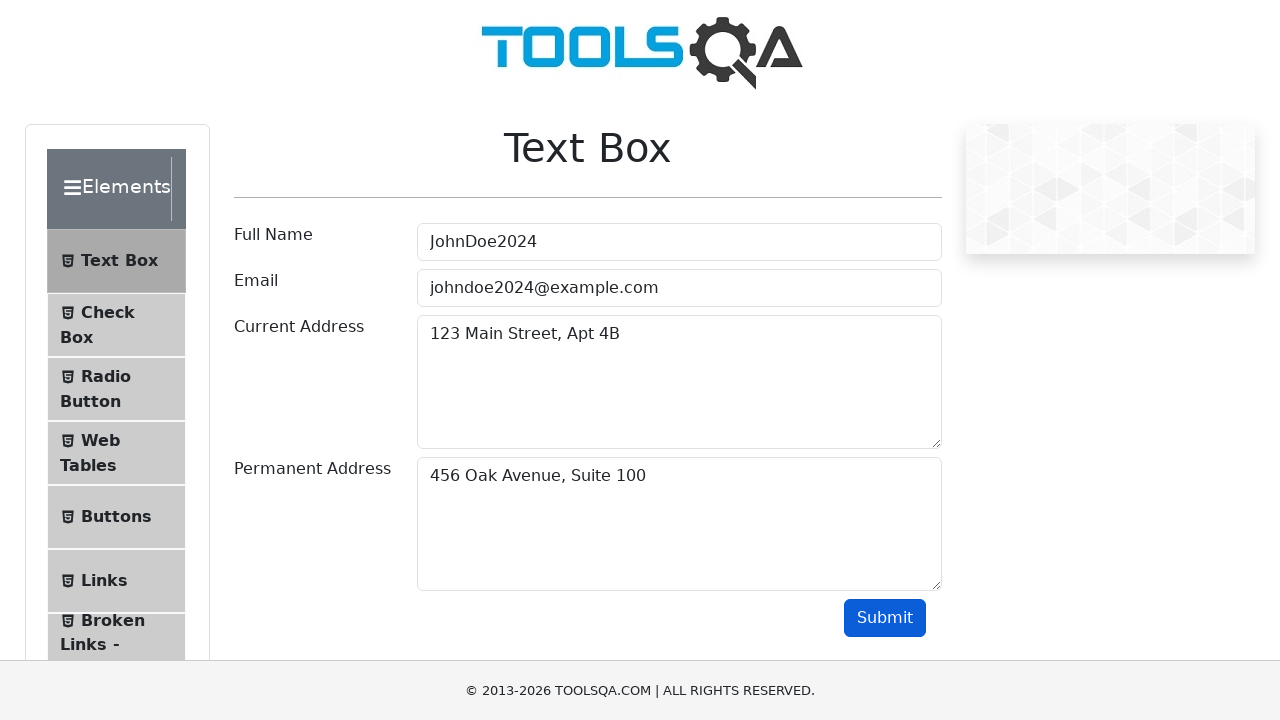